Tests automation exercise site by counting links, clicking on Products, and verifying special offer image is displayed

Starting URL: https://www.automationexercise.com/

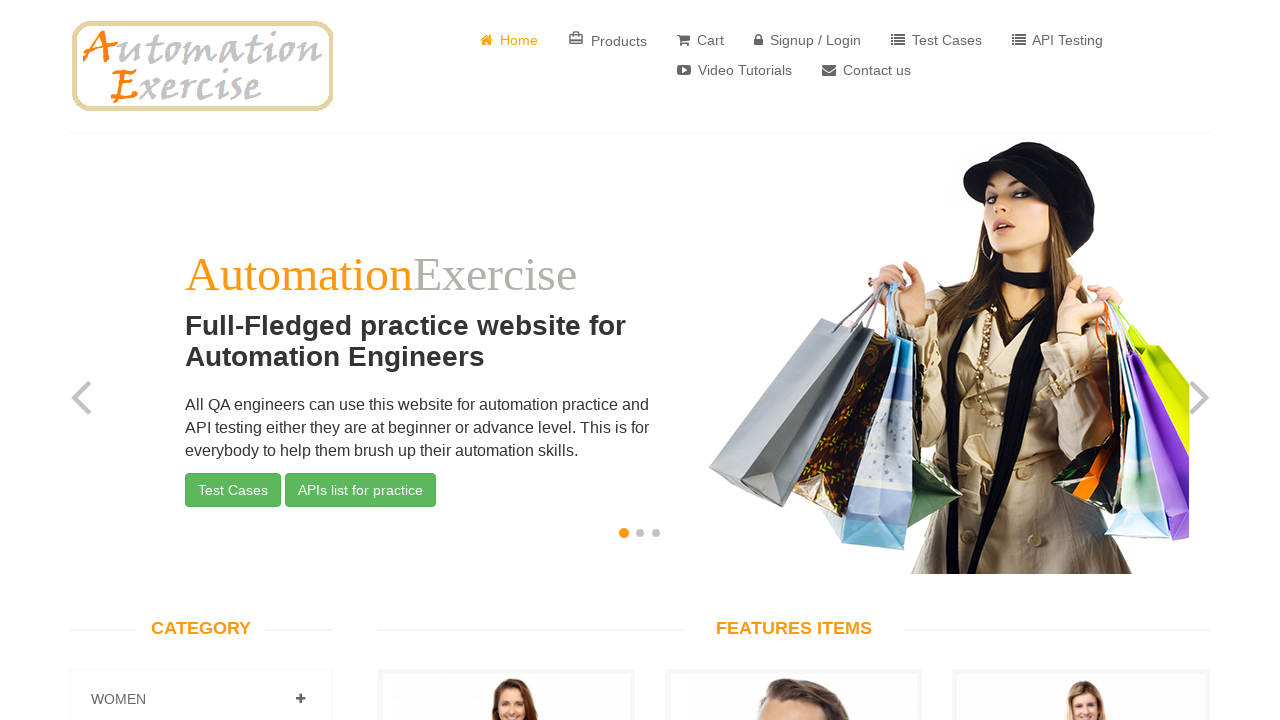

Located all links on the page
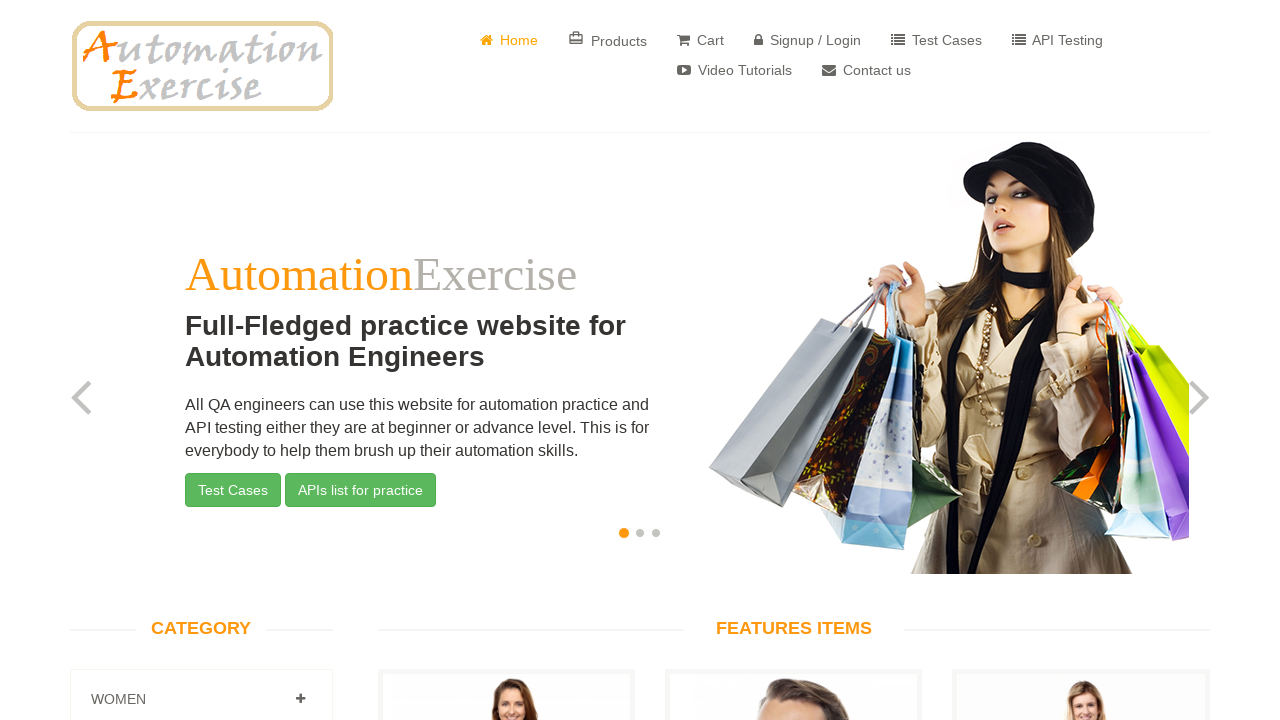

Counted 147 links on the page
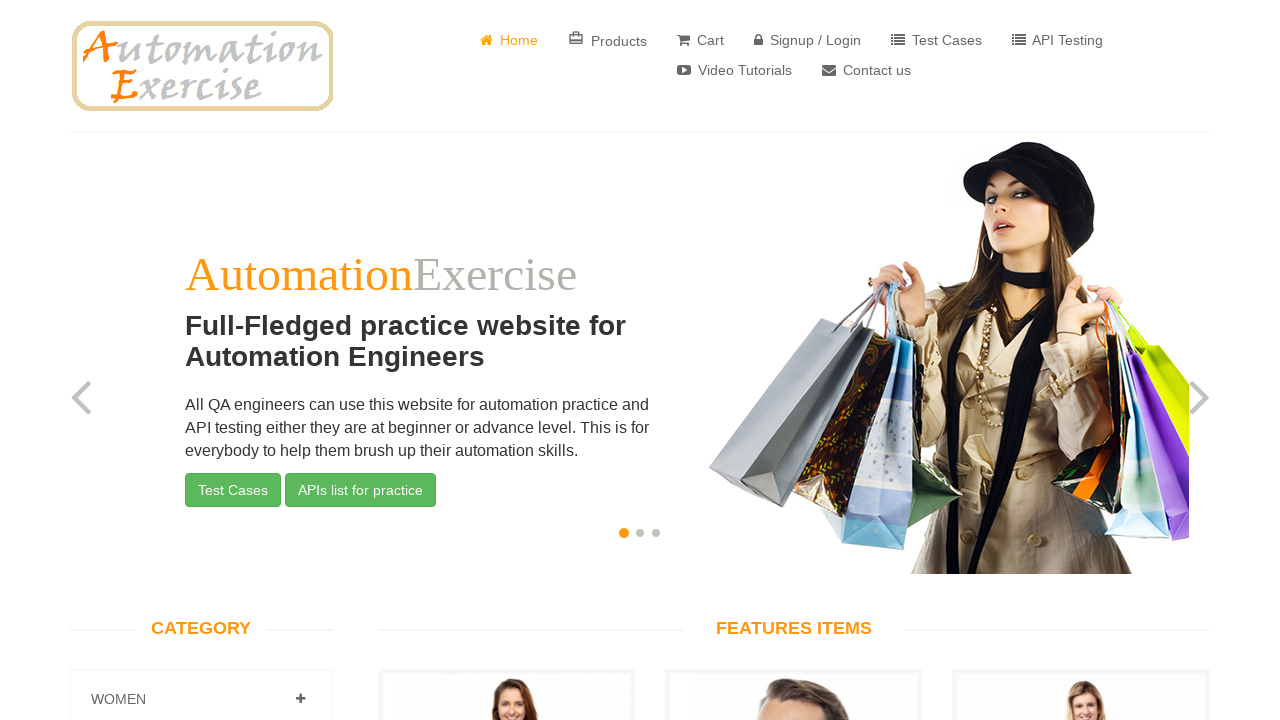

Clicked on Products link at (576, 38) on xpath=//*[@class='material-icons card_travel']
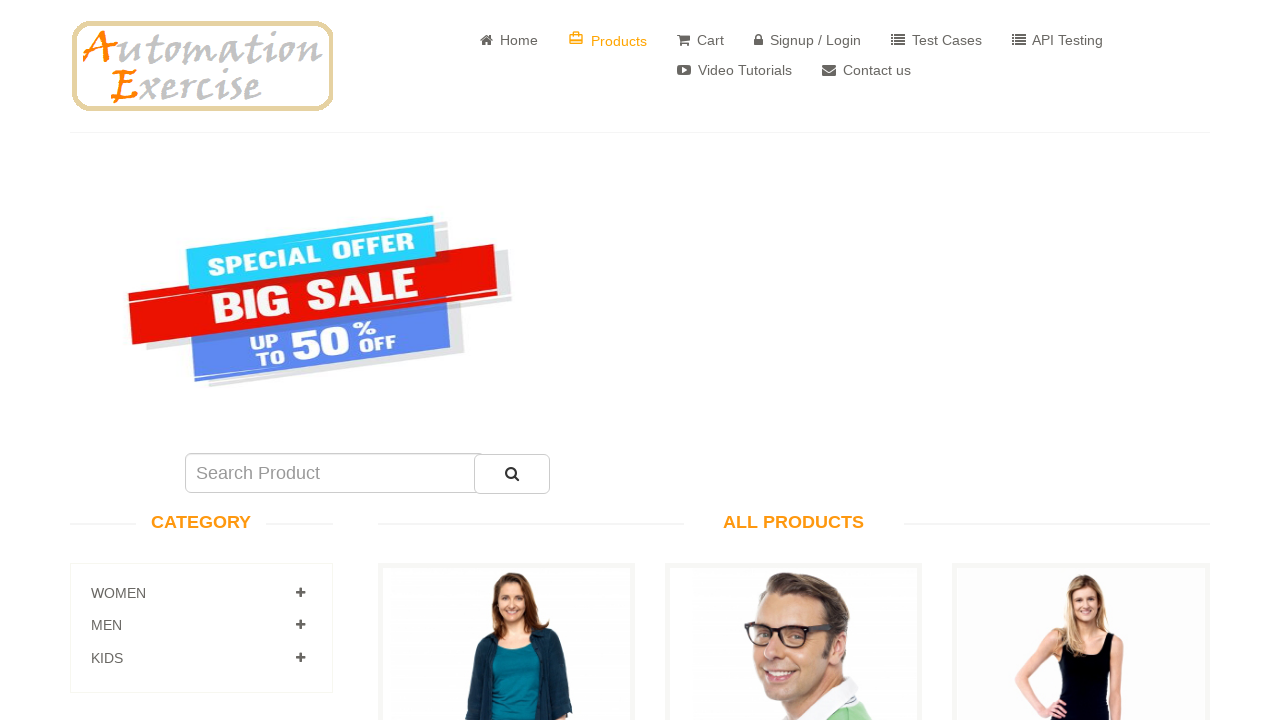

Special offer image is now visible
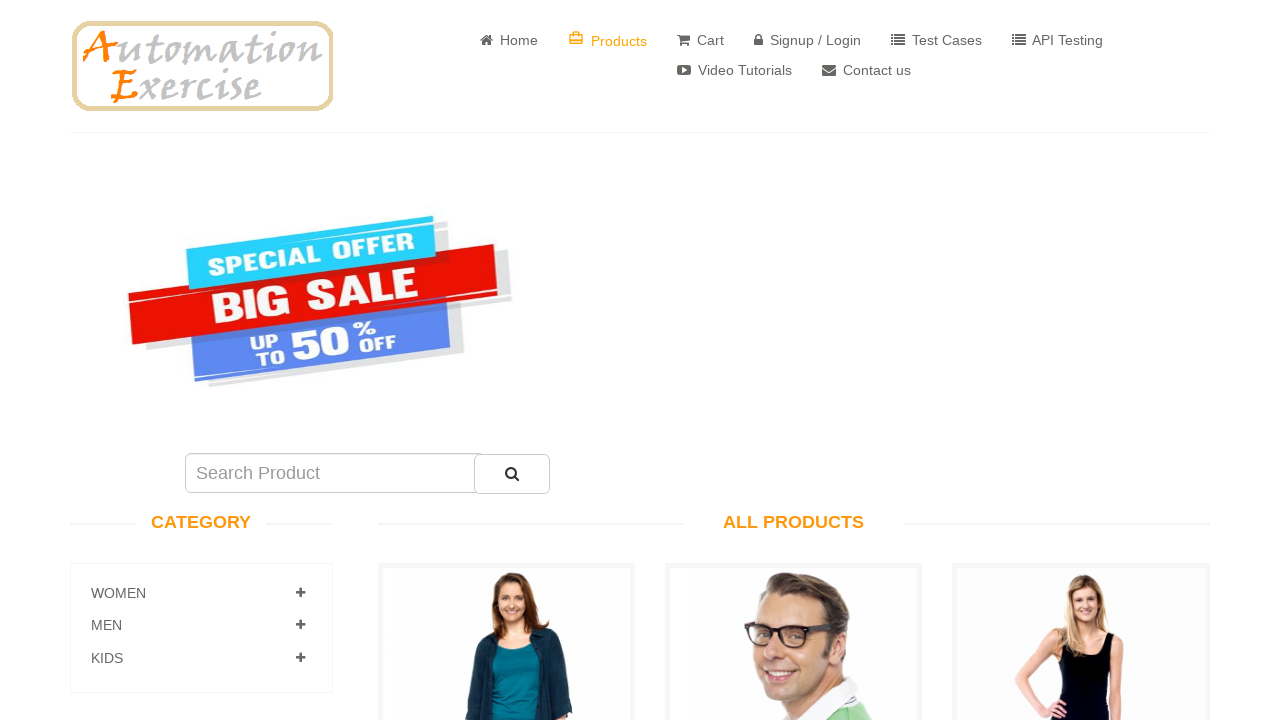

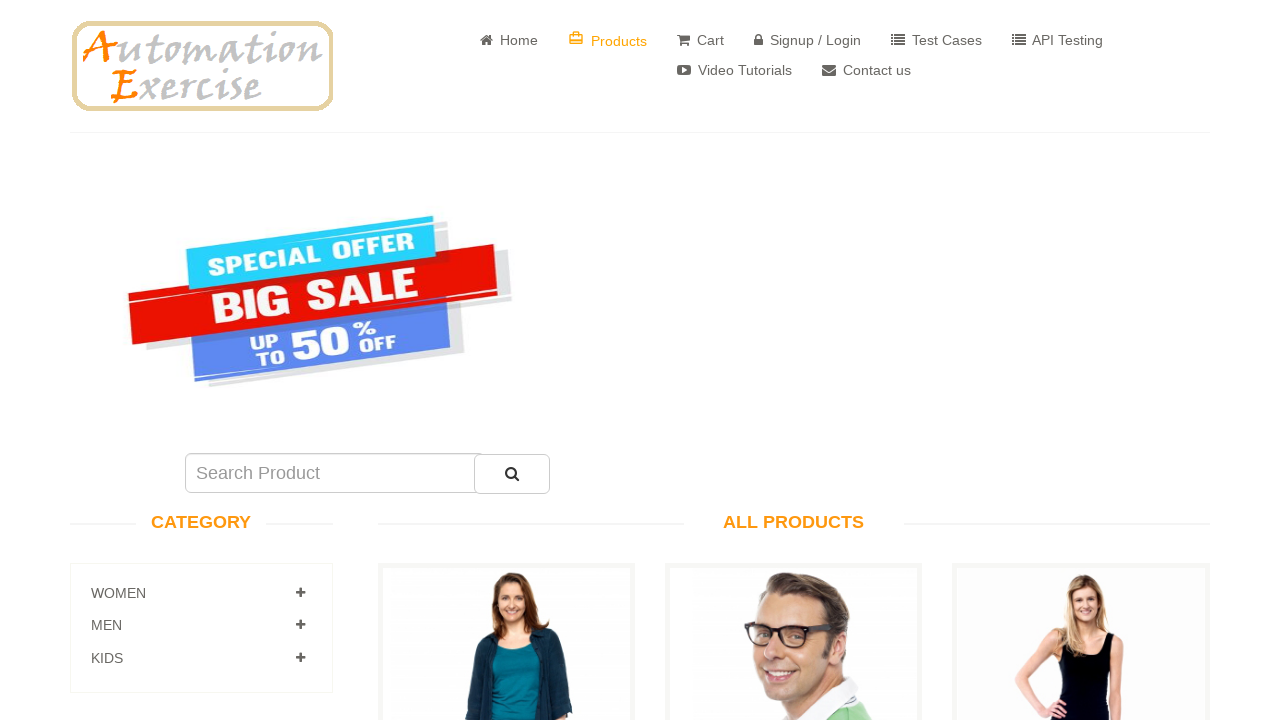